Tests that todo data persists after page reload, including completed state

Starting URL: https://demo.playwright.dev/todomvc

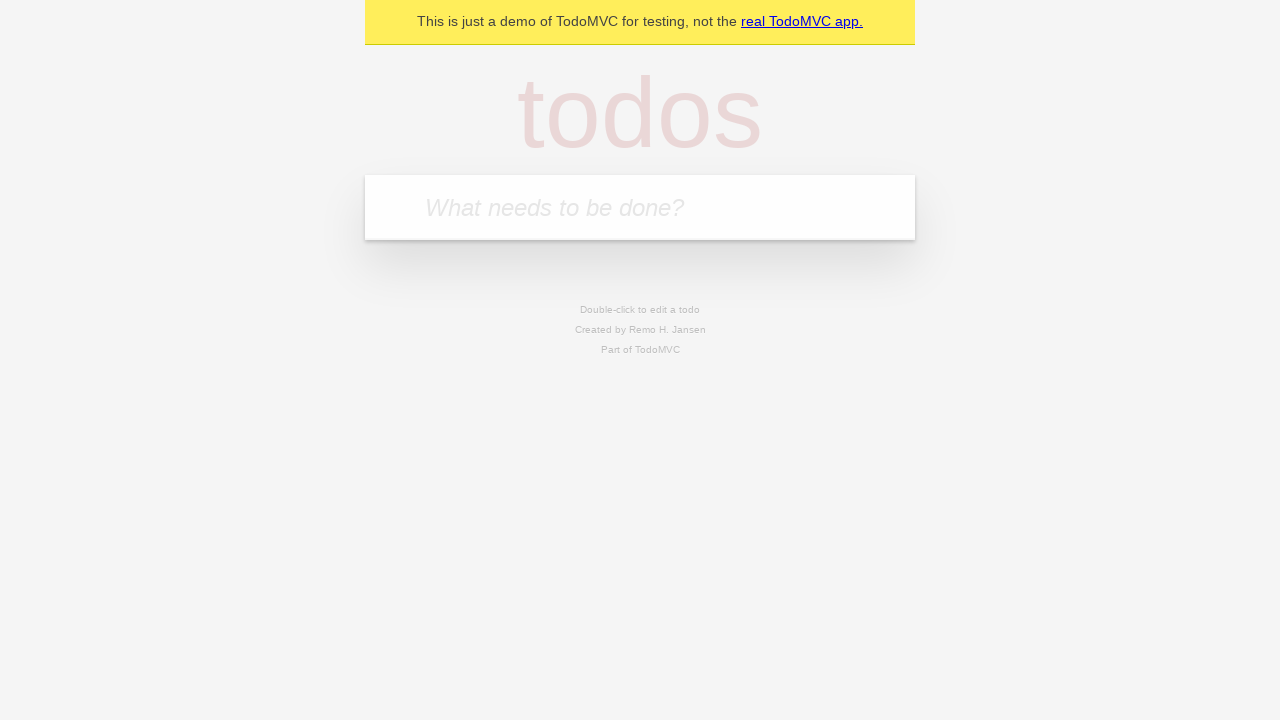

Filled todo input with 'buy some cheese' on internal:attr=[placeholder="What needs to be done?"i]
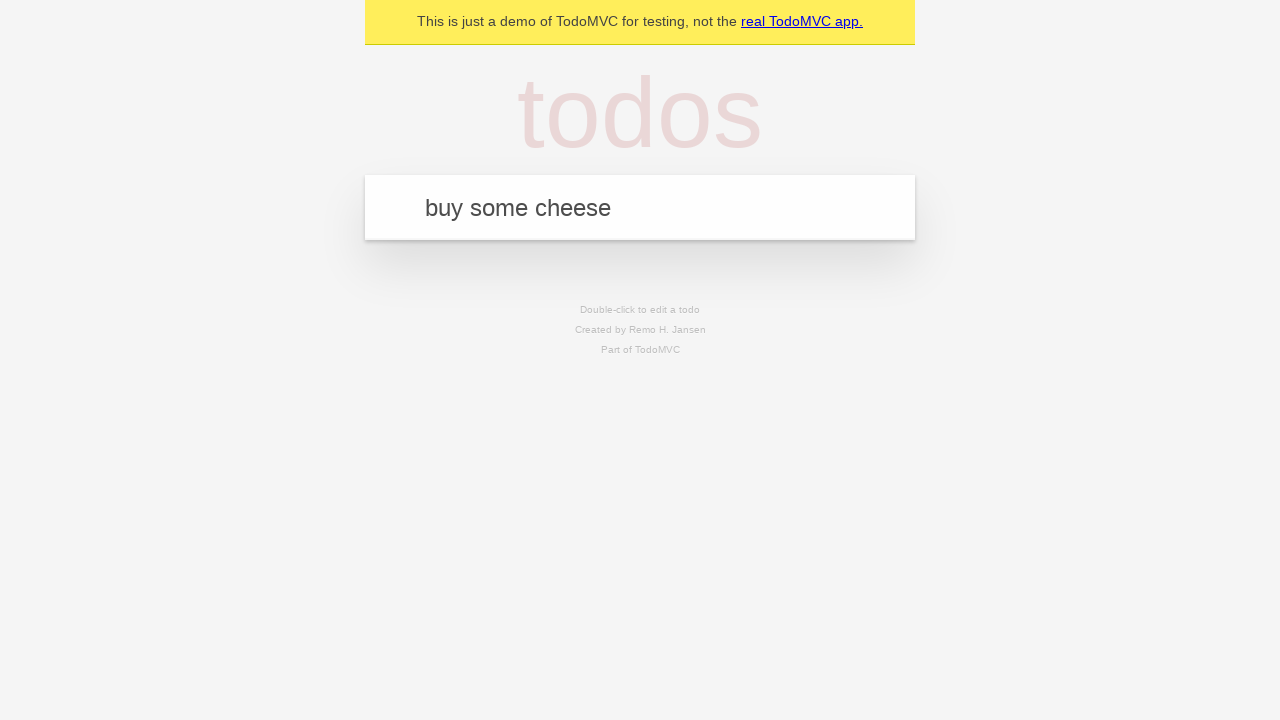

Pressed Enter to create first todo on internal:attr=[placeholder="What needs to be done?"i]
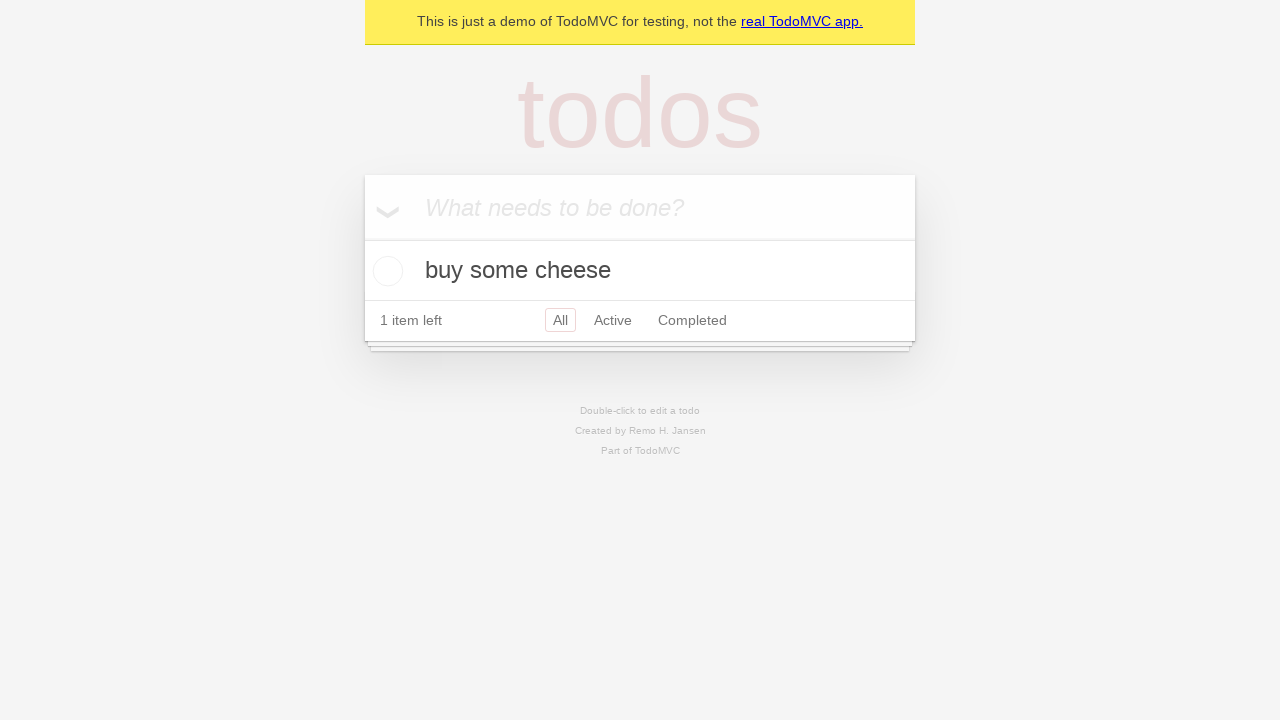

Filled todo input with 'feed the cat' on internal:attr=[placeholder="What needs to be done?"i]
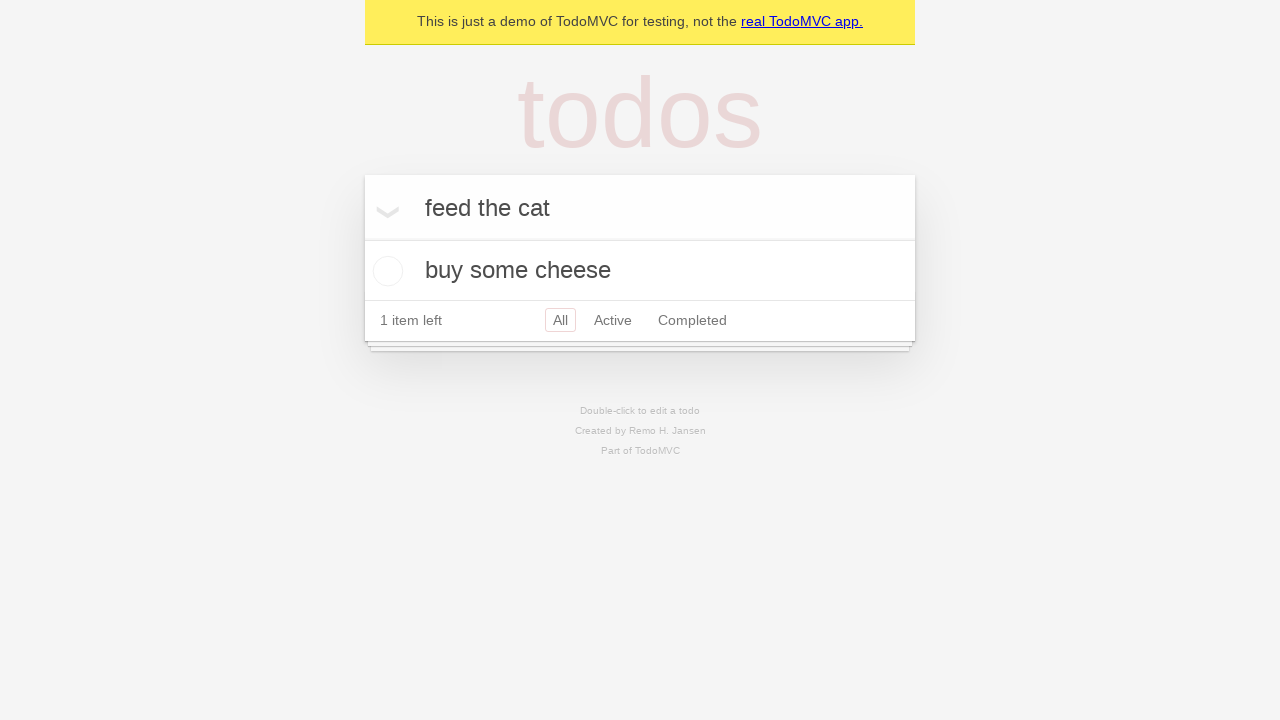

Pressed Enter to create second todo on internal:attr=[placeholder="What needs to be done?"i]
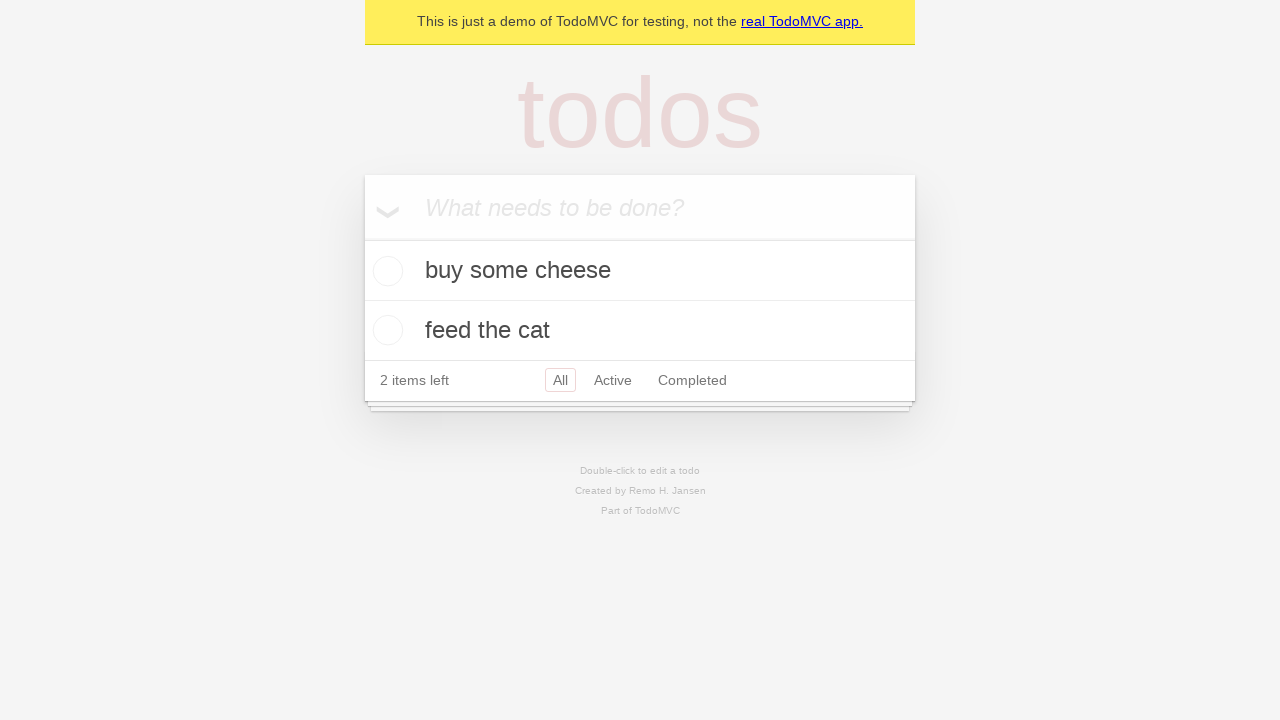

Checked the first todo item as completed at (385, 271) on internal:testid=[data-testid="todo-item"s] >> nth=0 >> internal:role=checkbox
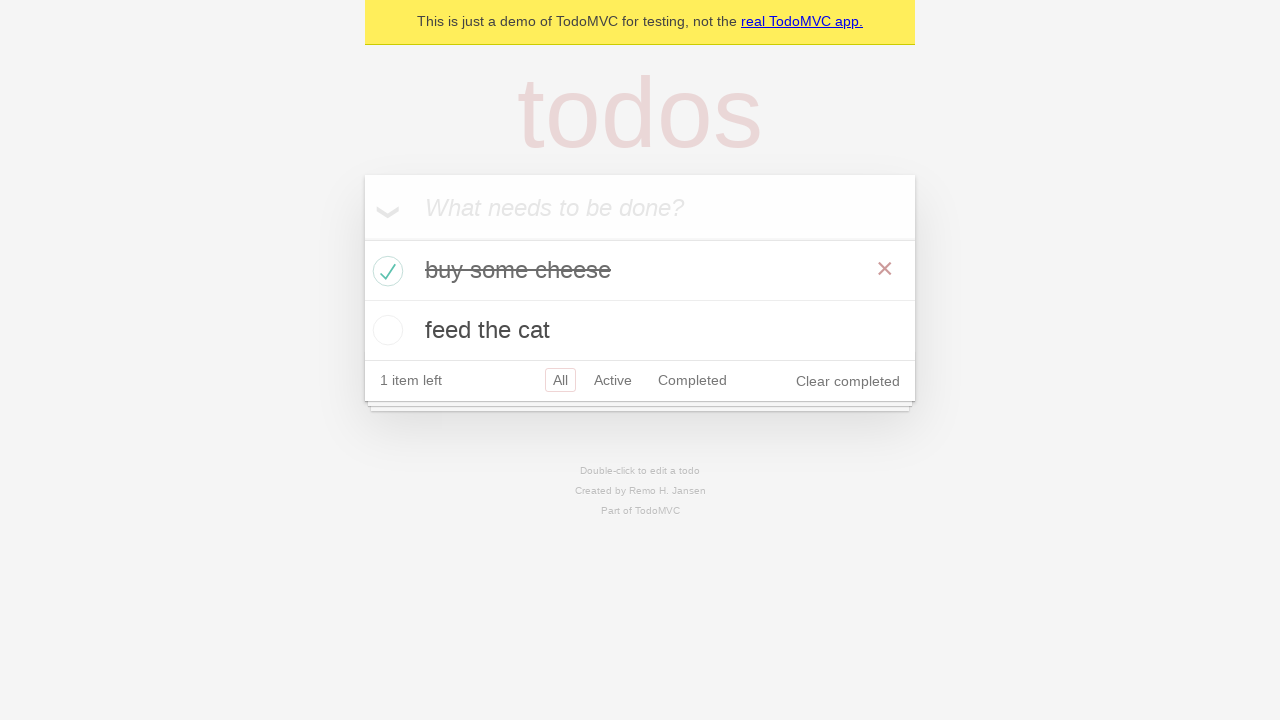

Reloaded the page
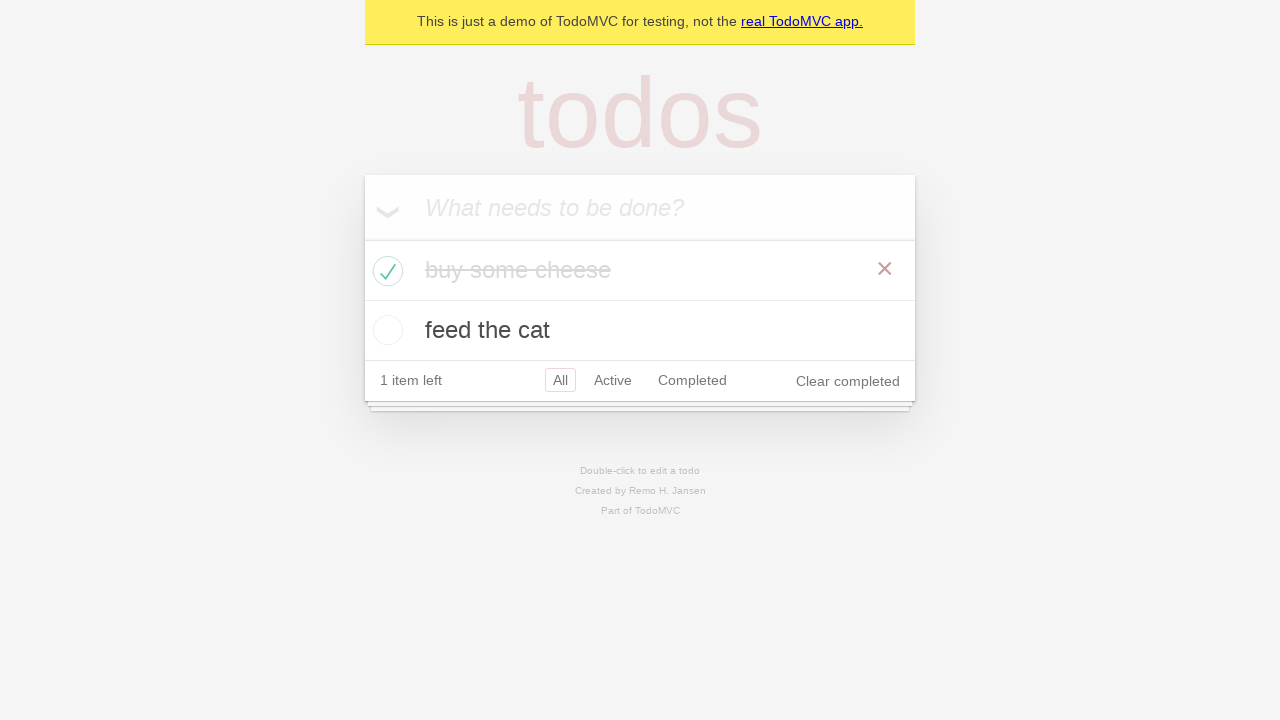

Waited for todos to load after page reload
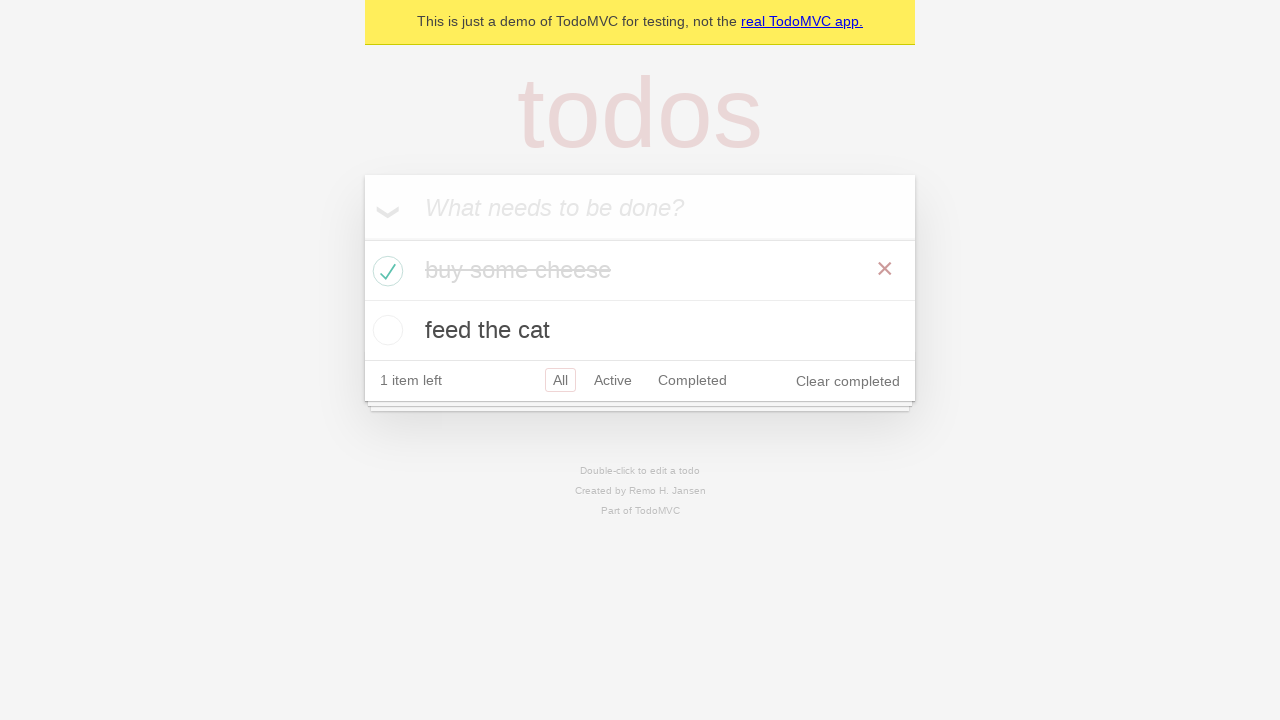

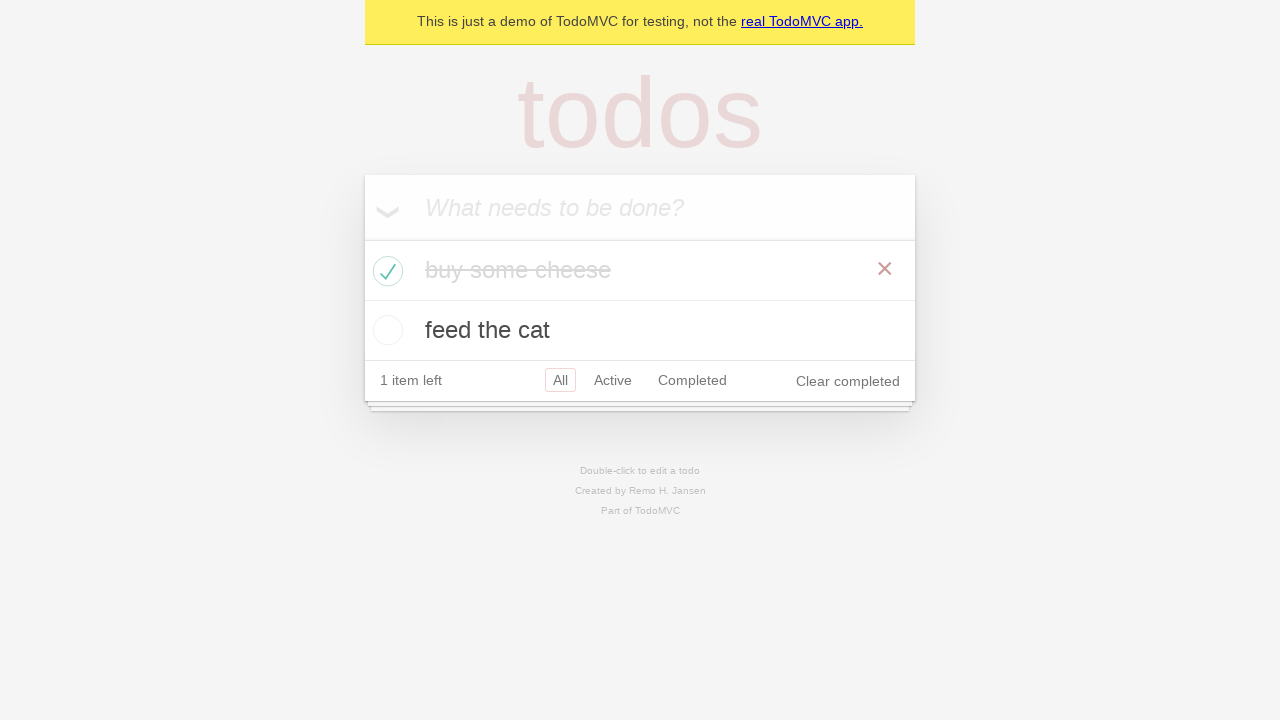